Tests dynamic controls functionality using explicit waits - clicks remove button to verify checkbox disappears with "It's gone!" message, then clicks add button to verify it reappears with "It's back!" message.

Starting URL: https://the-internet.herokuapp.com/dynamic_controls

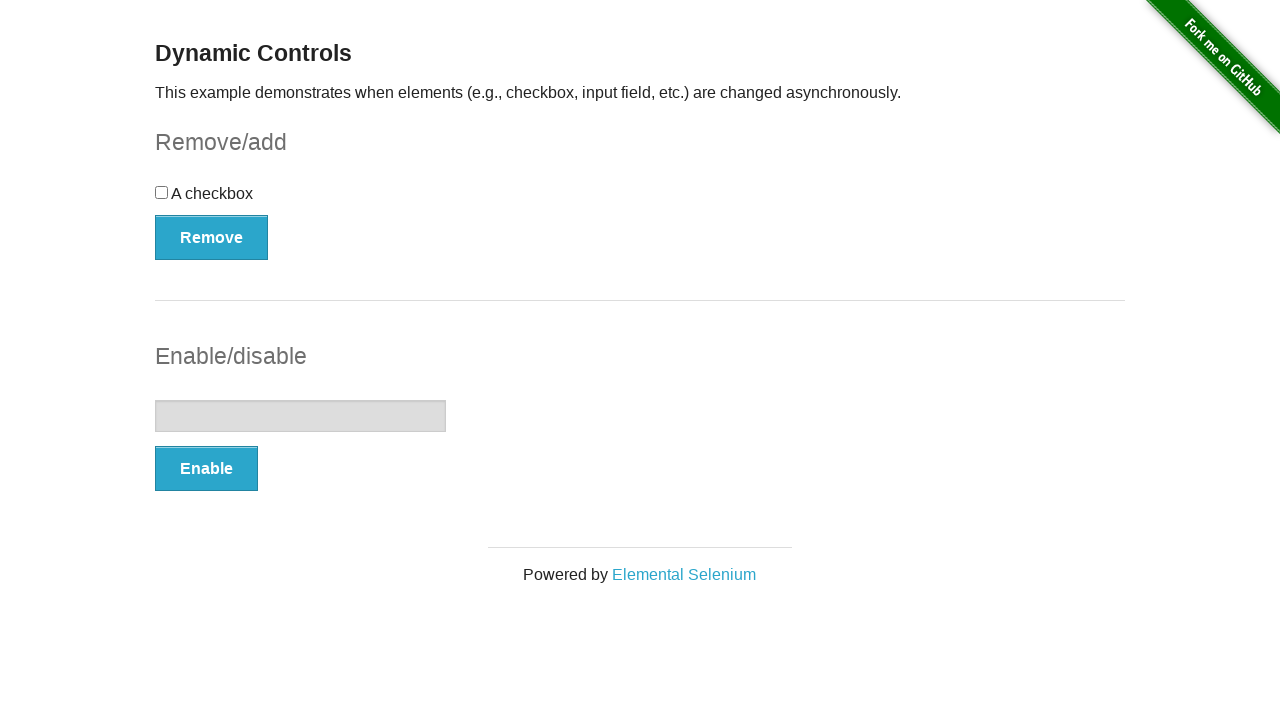

Clicked remove button to remove checkbox at (212, 237) on xpath=(//button[@type='button'])[1]
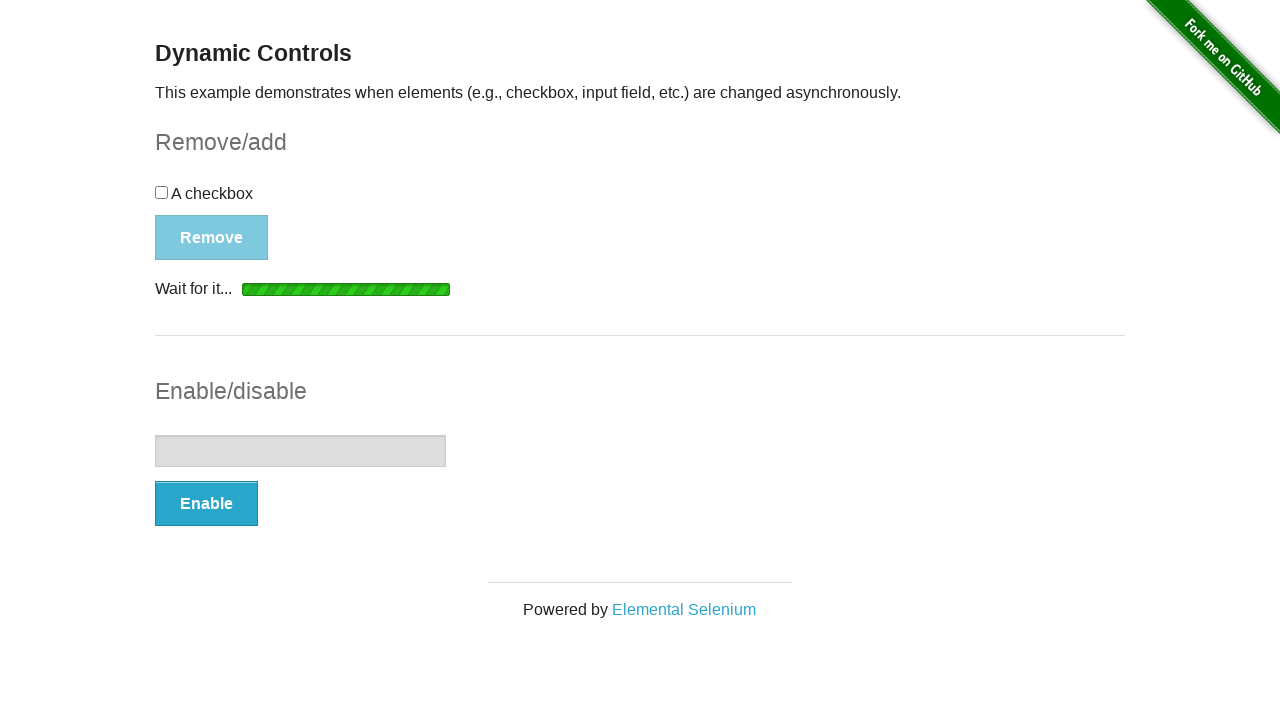

Waited for and verified 'It's gone!' message appeared
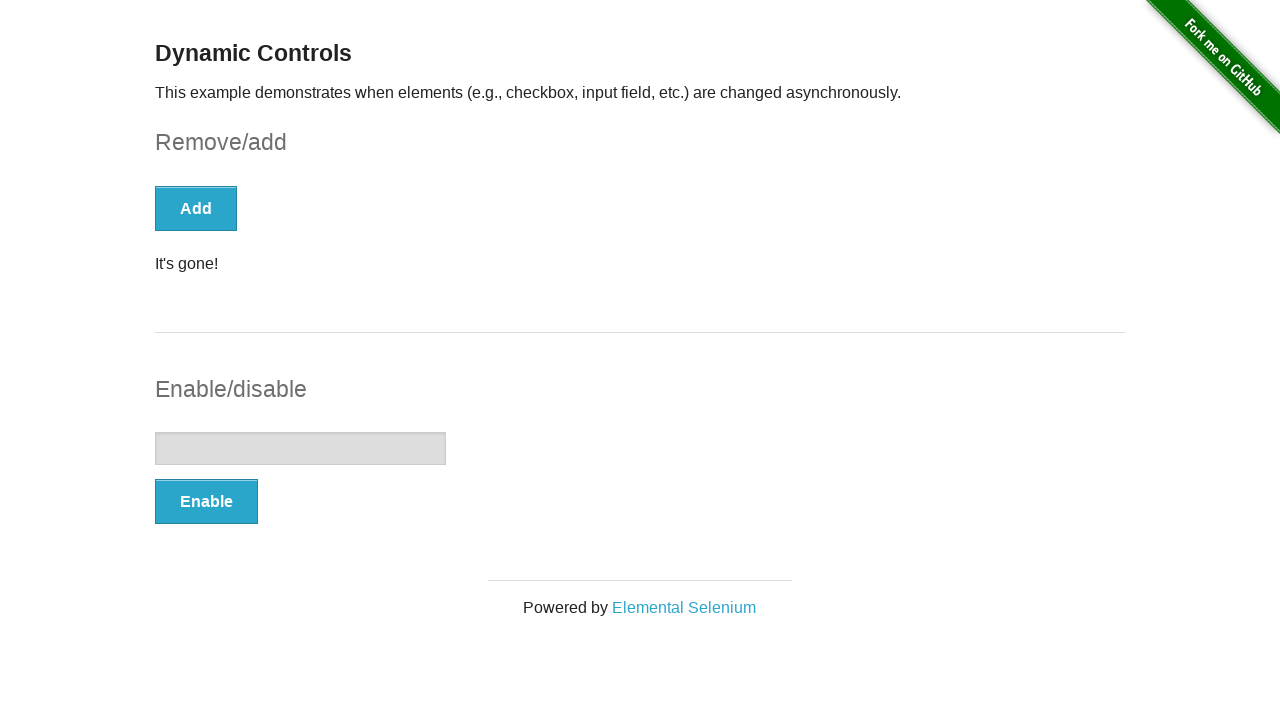

Assertion passed: message text is 'It's gone!'
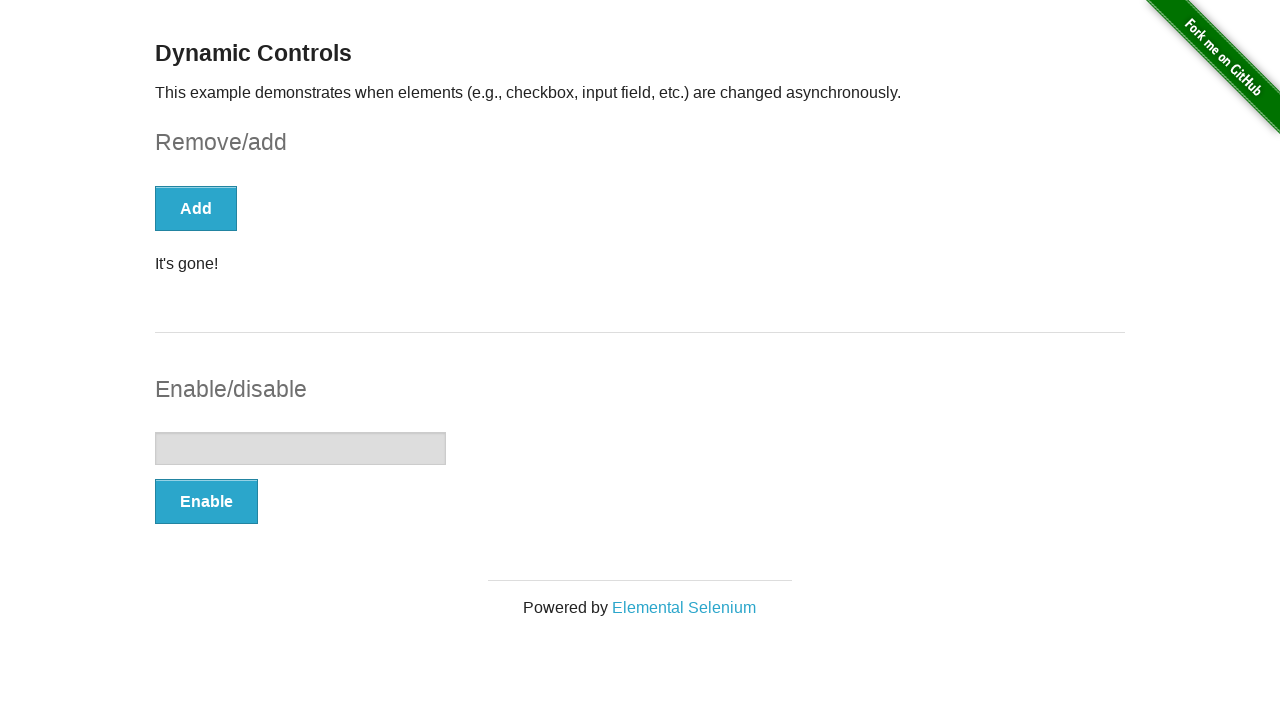

Clicked add button to restore checkbox at (196, 208) on xpath=(//button[@type='button'])[1]
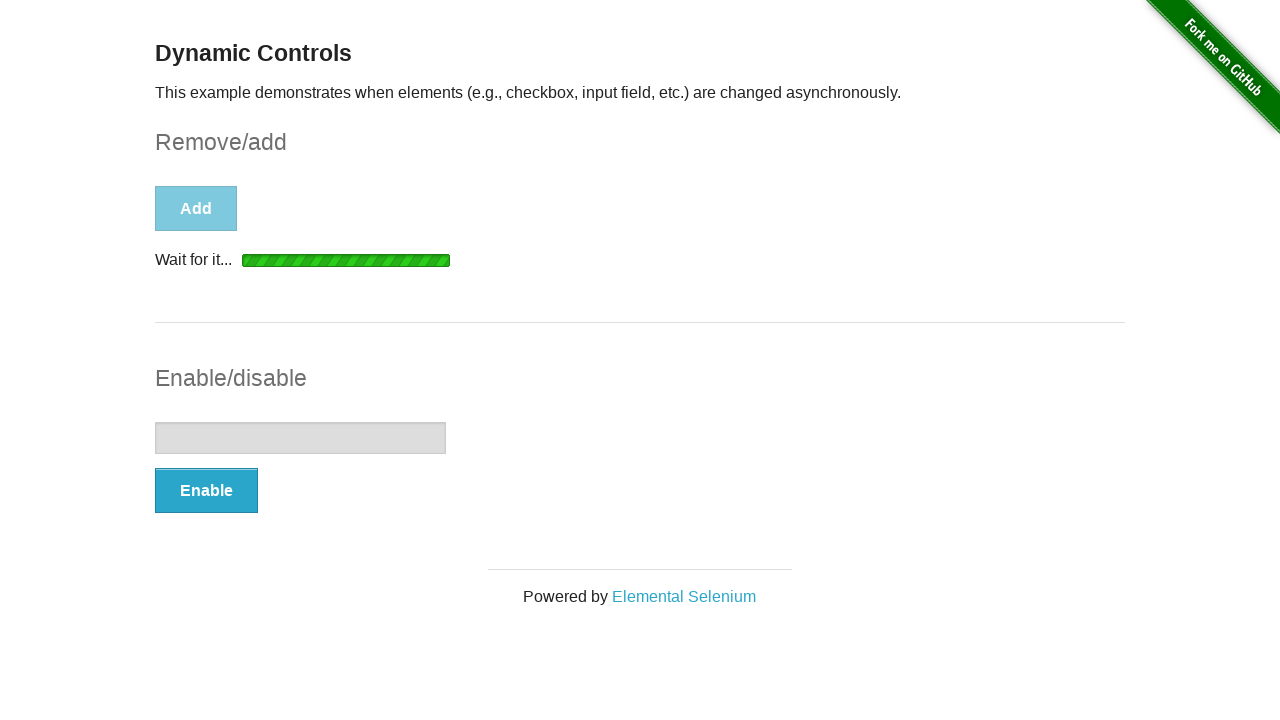

Waited for and verified 'It's back!' message appeared
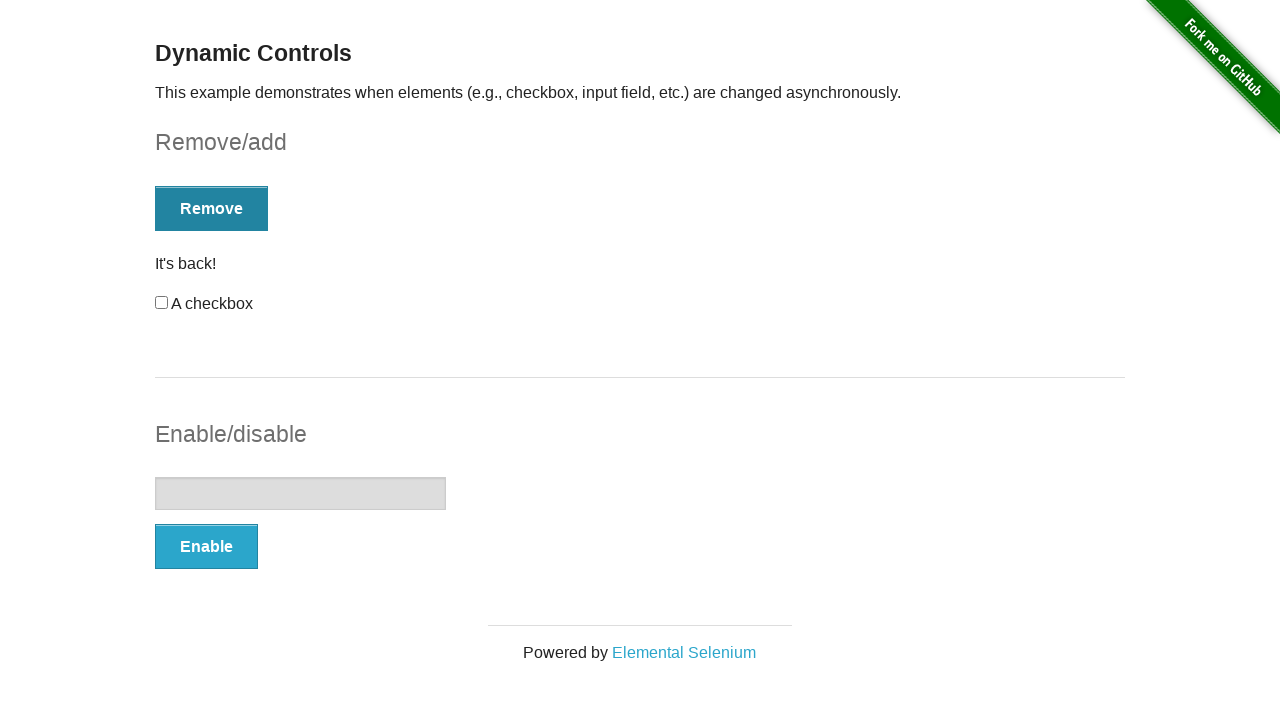

Assertion passed: message text is 'It's back!'
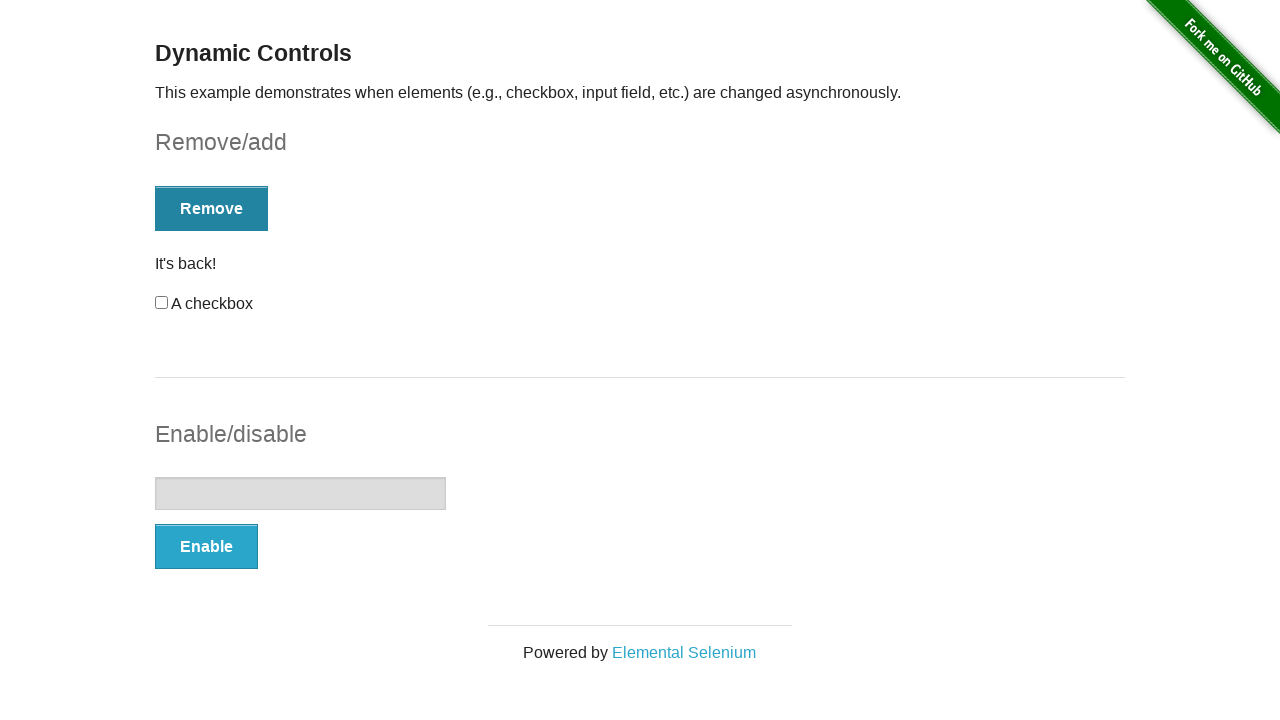

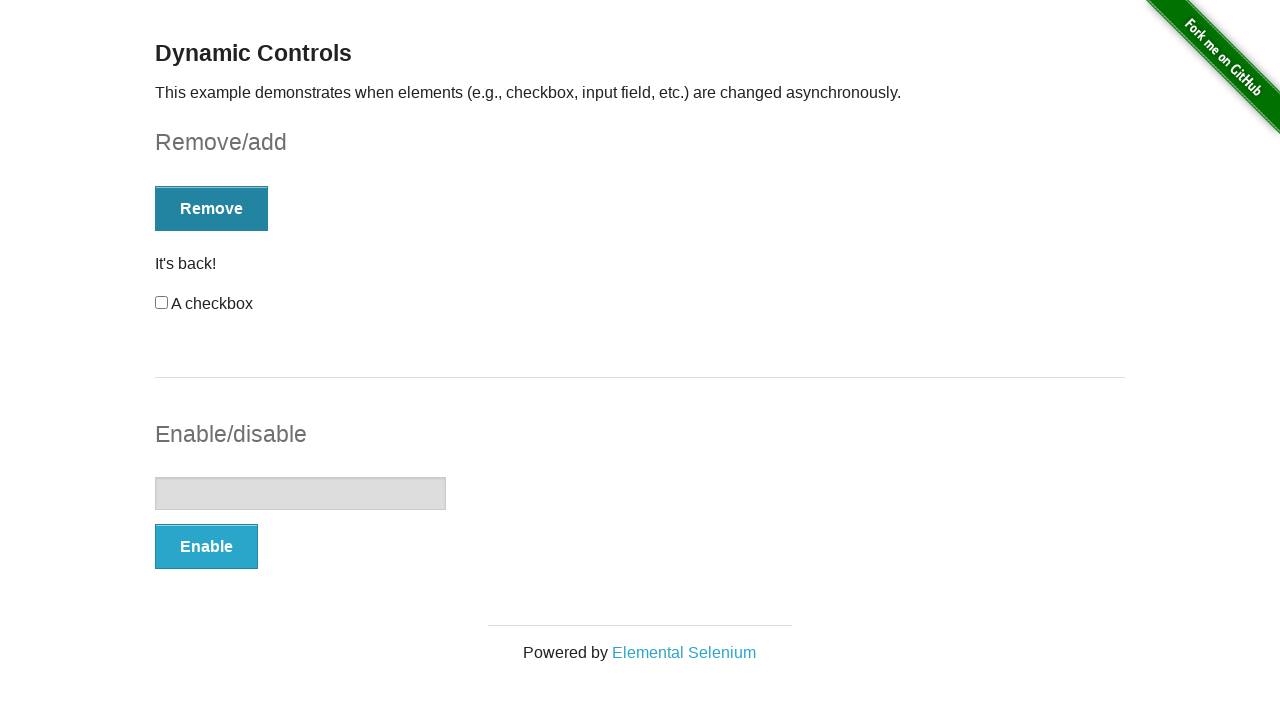